Tests drag and drop functionality by dragging element from column A to column B on a demo page

Starting URL: https://the-internet.herokuapp.com/drag_and_drop

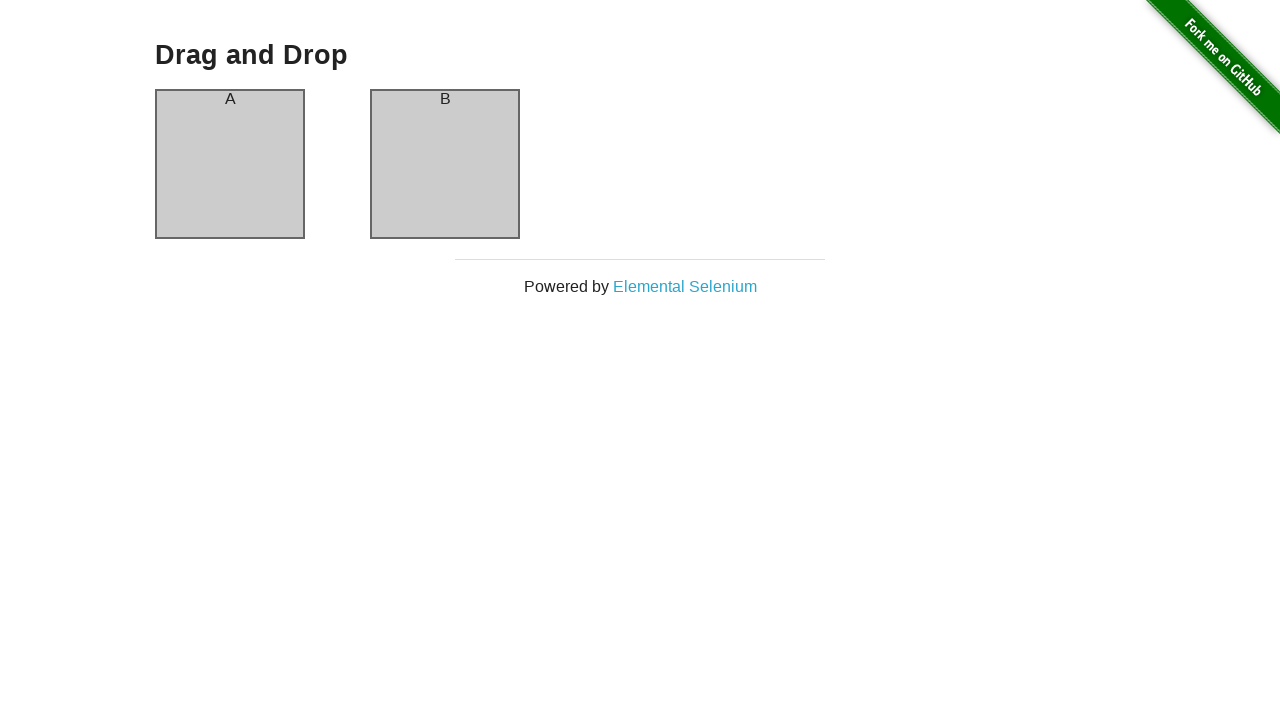

Located source element in column A
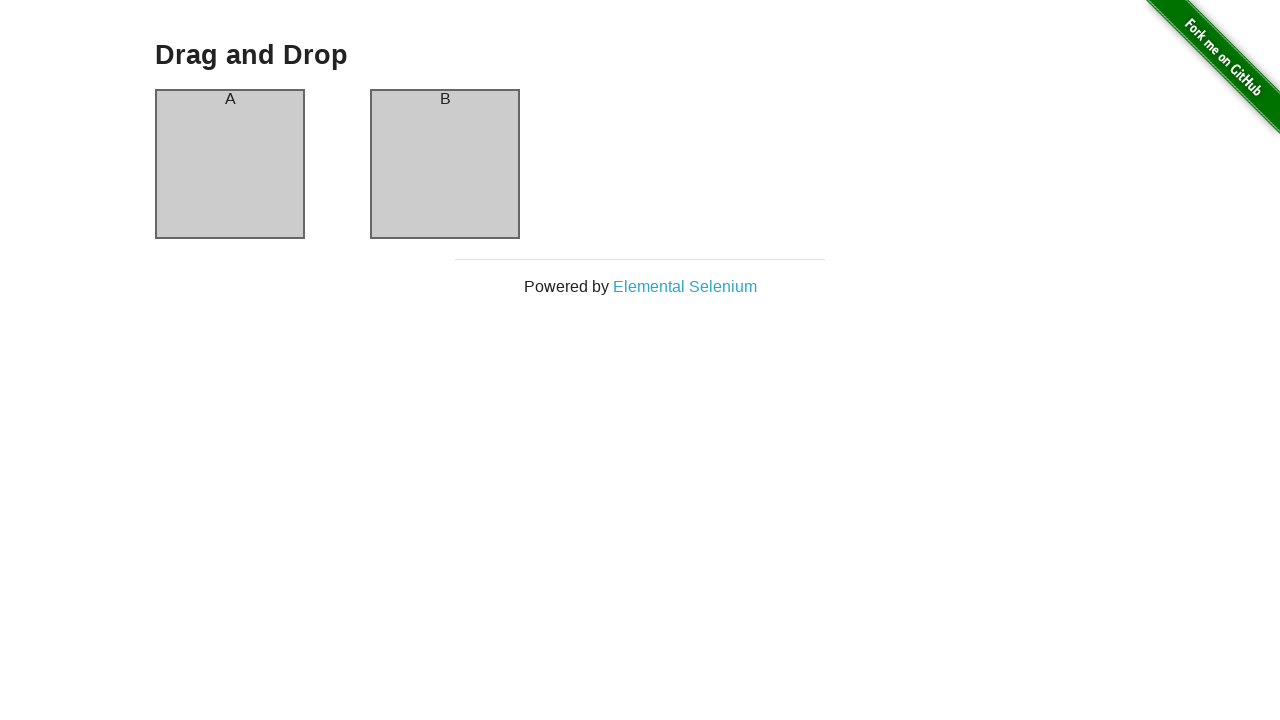

Located target element in column B
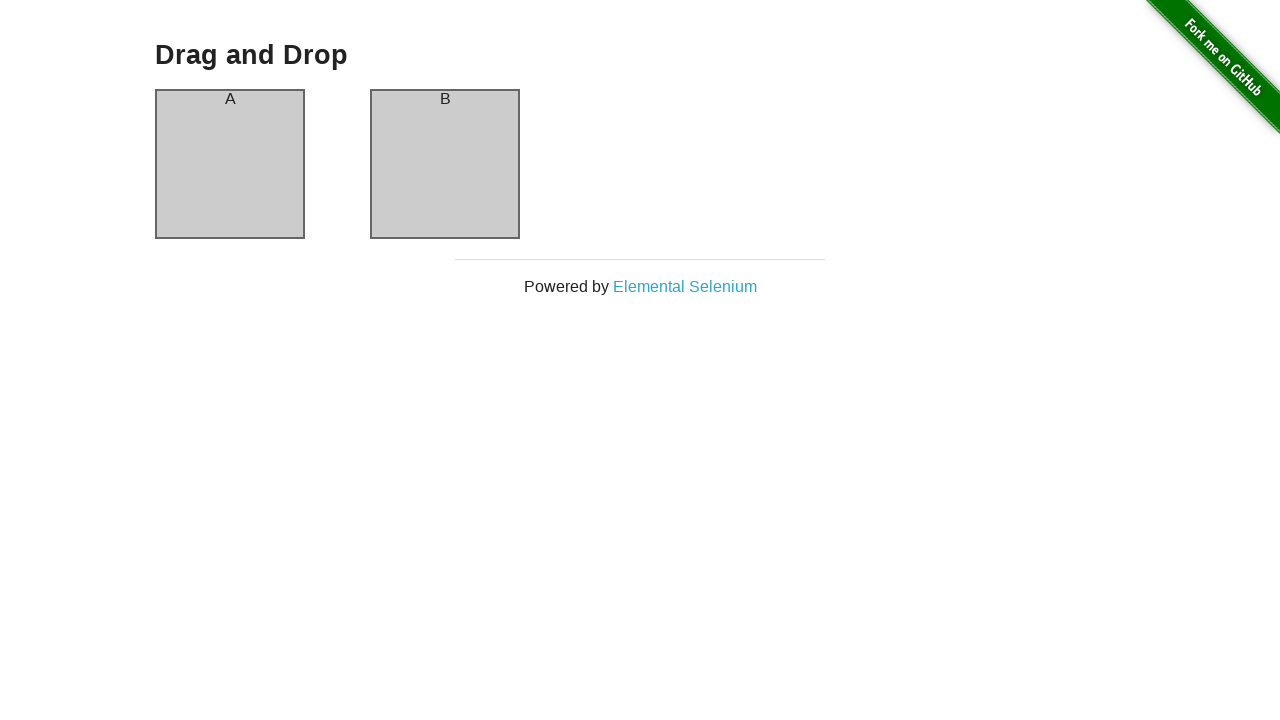

Dragged element from column A to column B at (445, 164)
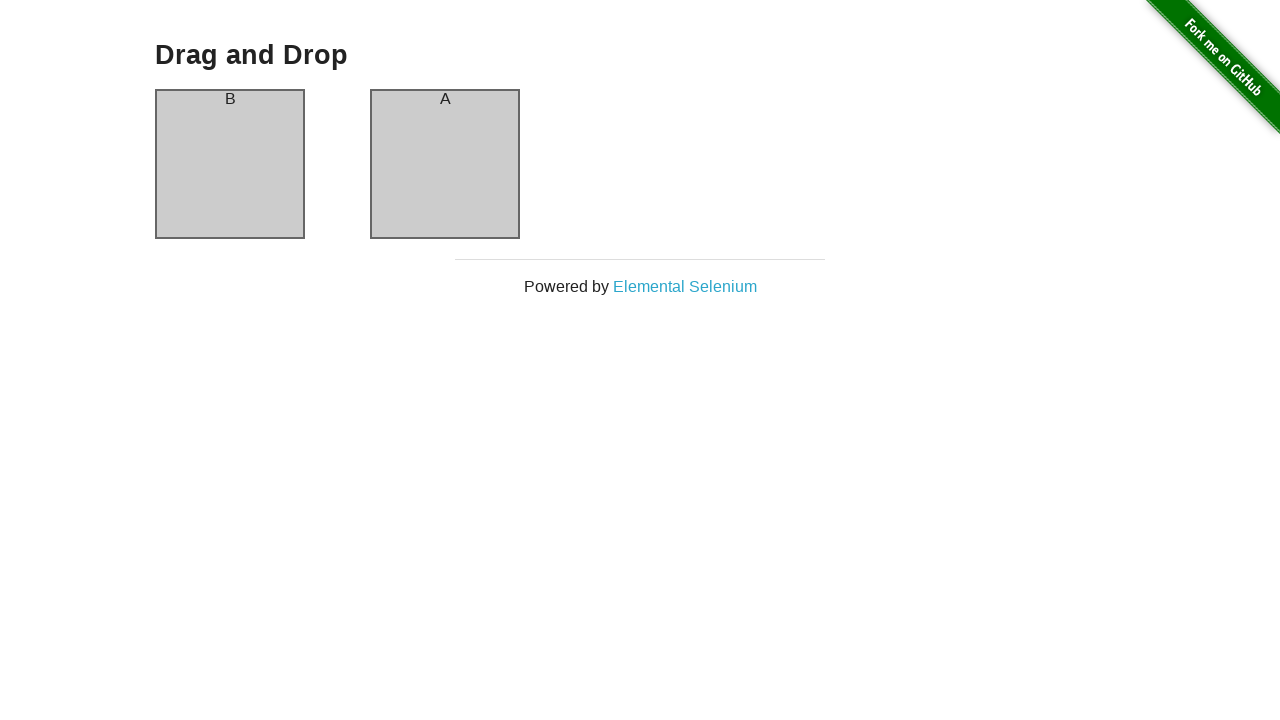

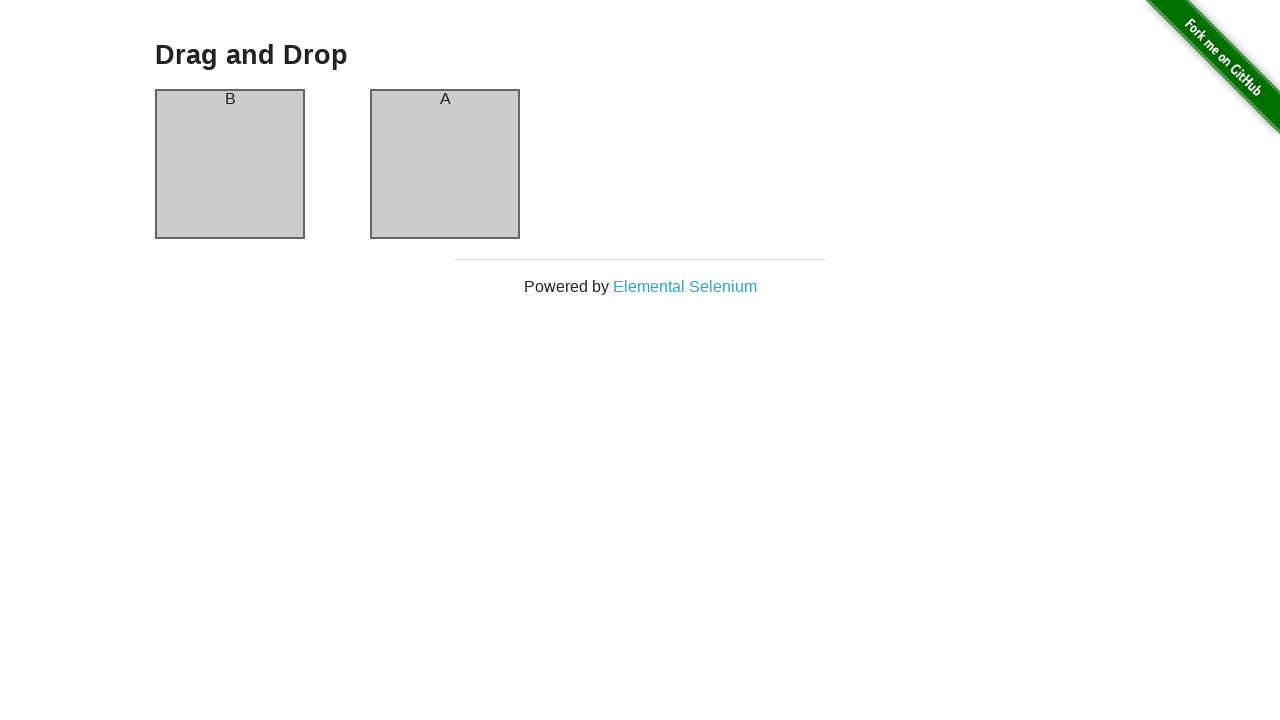